Tests various WebDriver commands and interactions including clicking checkboxes, filling text fields, navigating between pages, and verifying element properties on the Omayo test blog

Starting URL: http://omayo.blogspot.com/

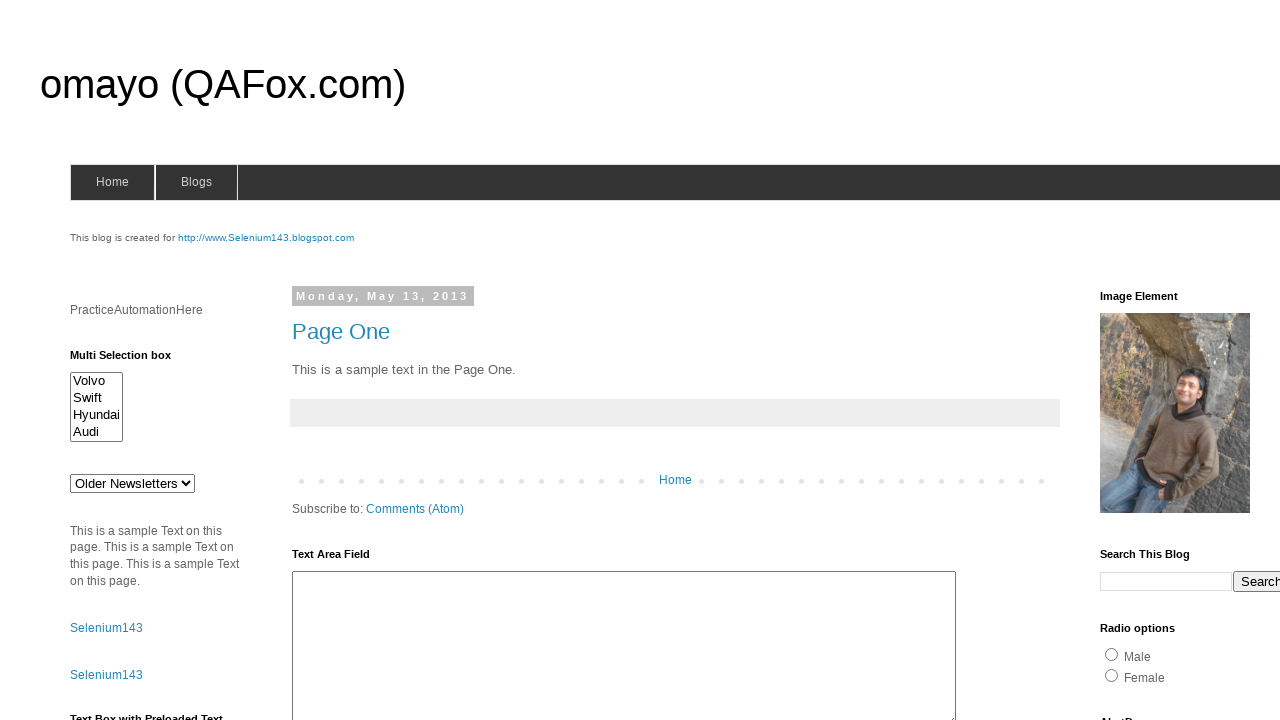

Clicked checkbox2 at (1200, 361) on #checkbox2
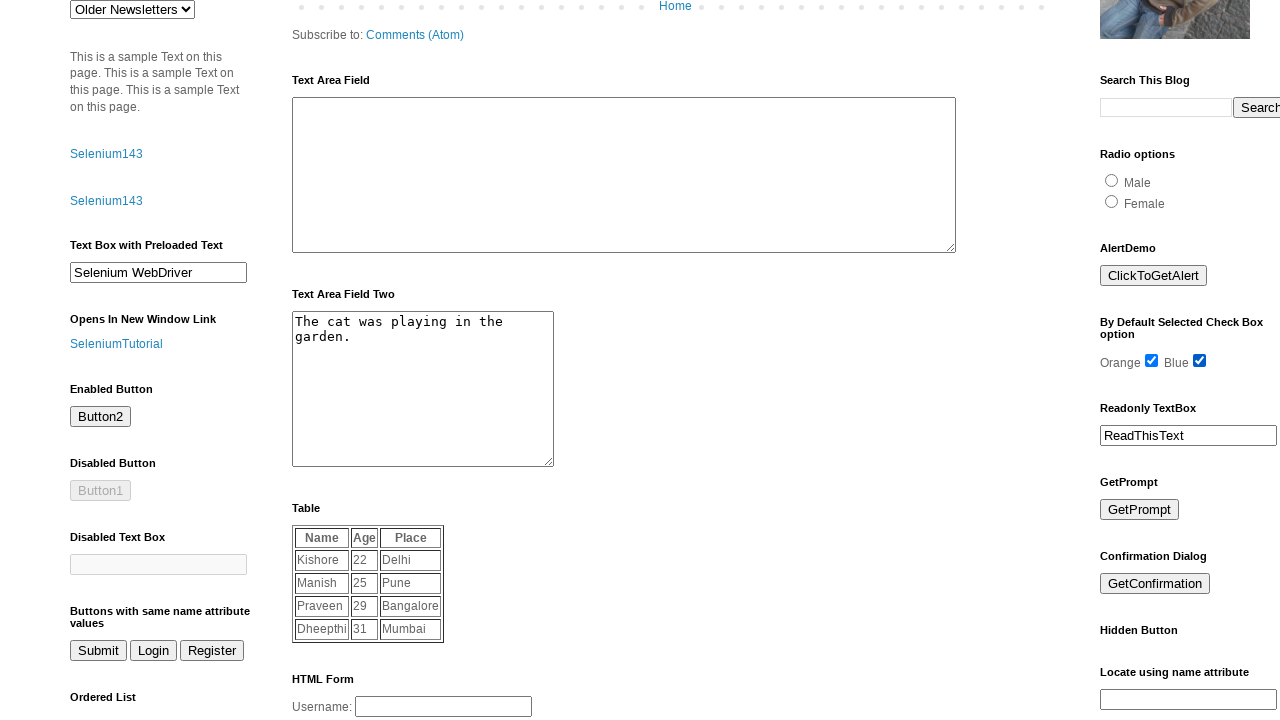

Filled search box with 'Test' on input[name='q']
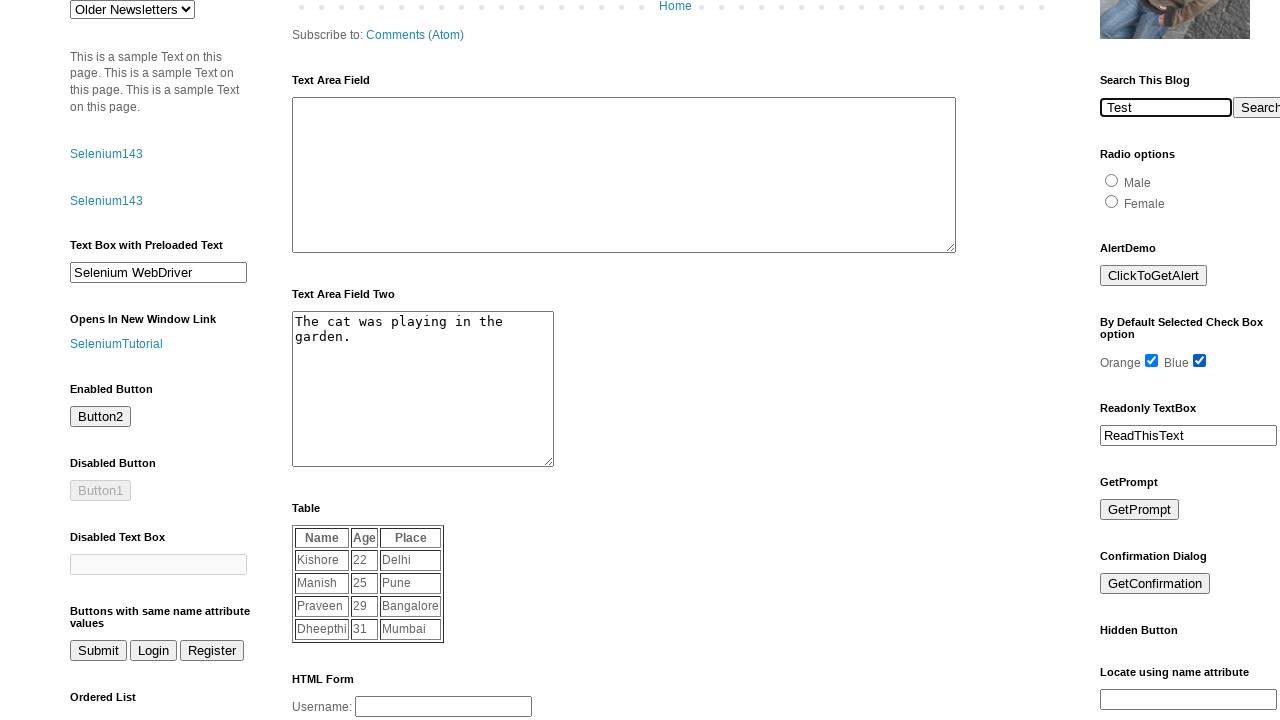

Clicked dropdown element at (1227, 360) on .dropdown
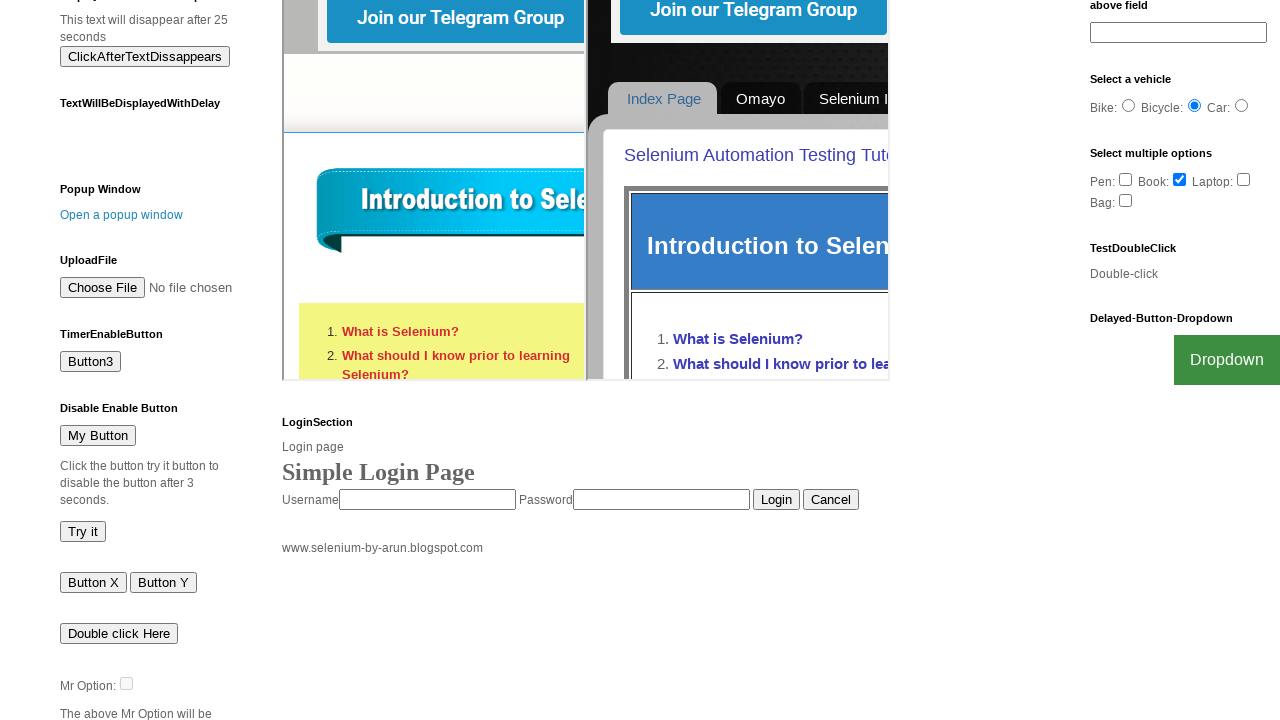

Clicked on compendiumdev link at (1150, 360) on text=compendiumdev
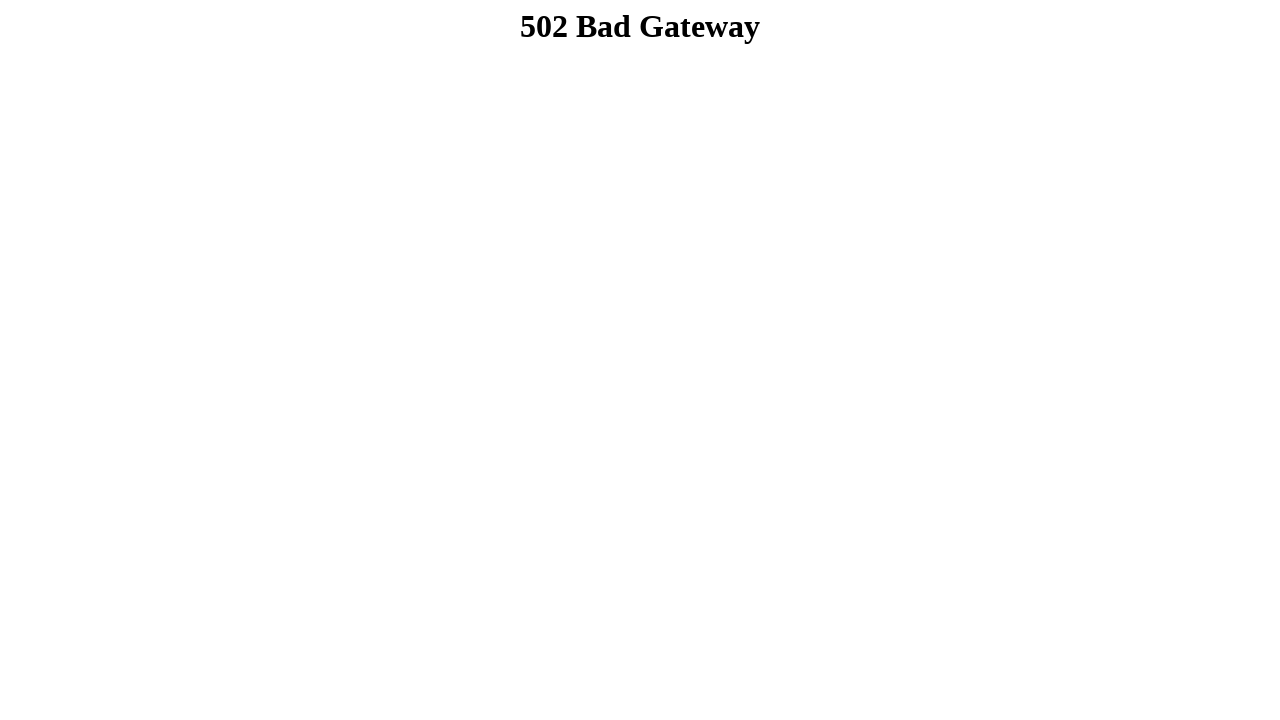

Navigated back to previous page
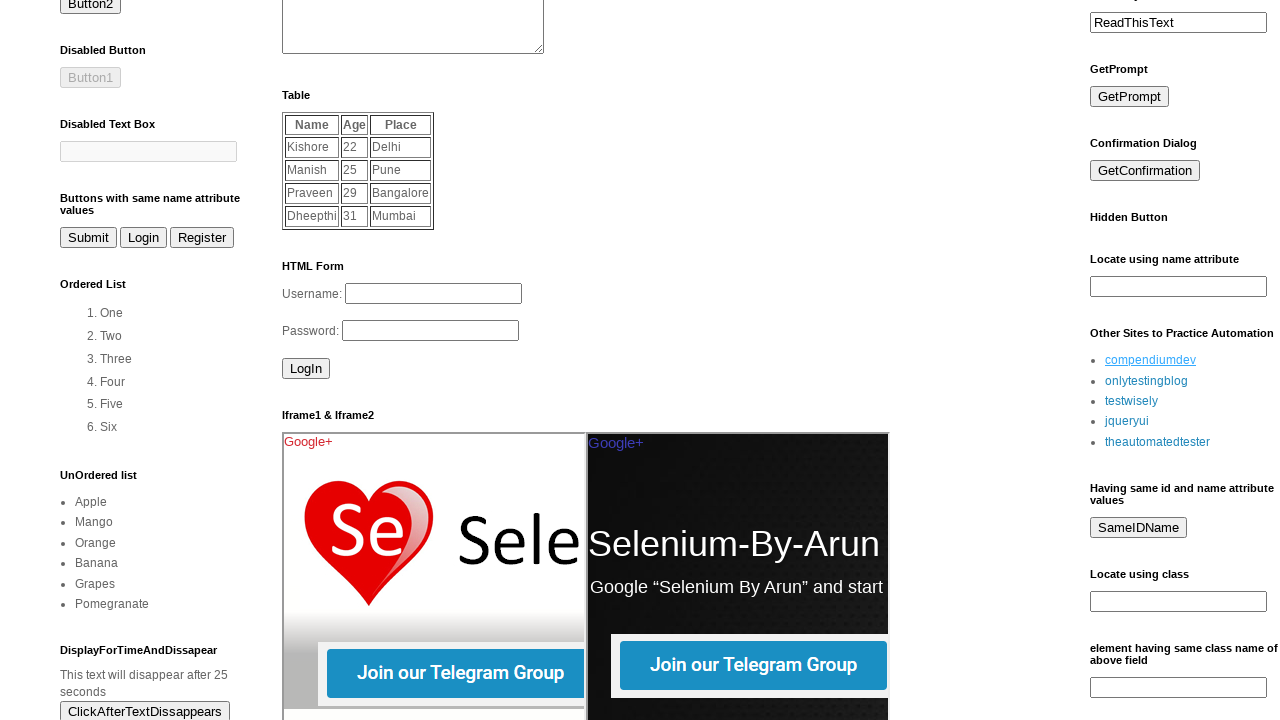

Clicked on search input field at (1156, 360) on input[title='search'][name='q']
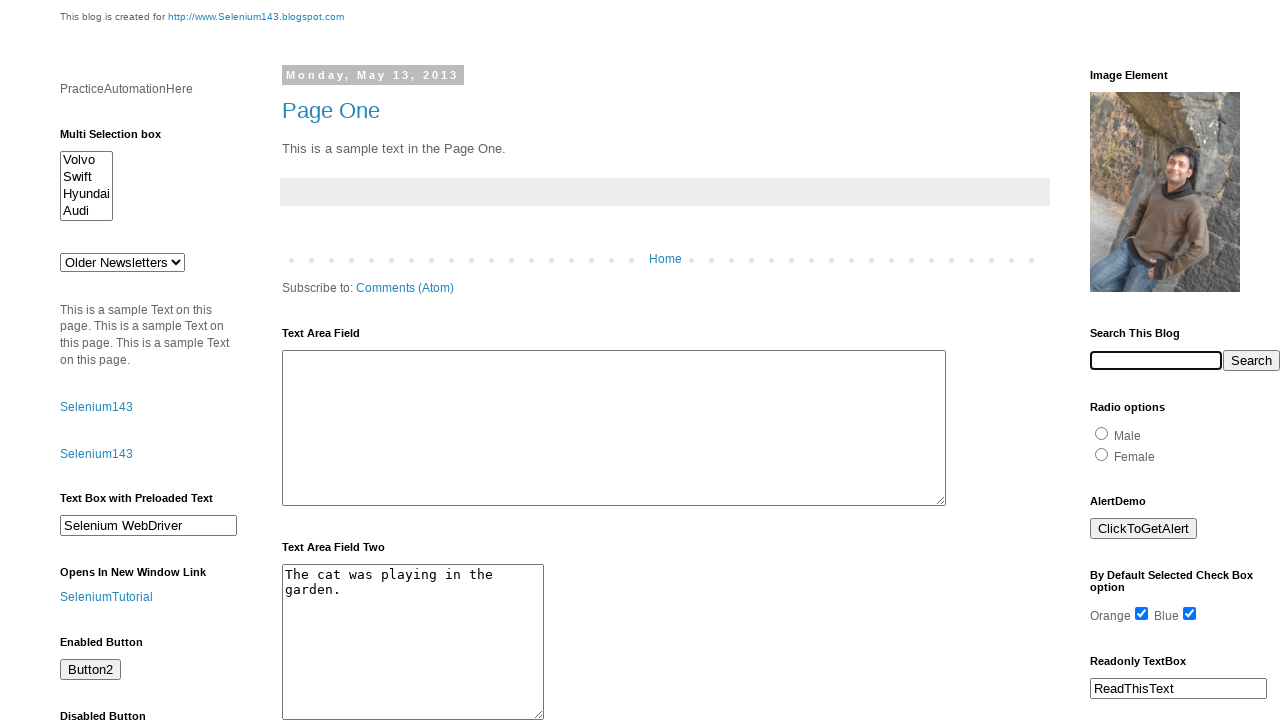

Clicked radio button 1 at (1102, 433) on #radio1
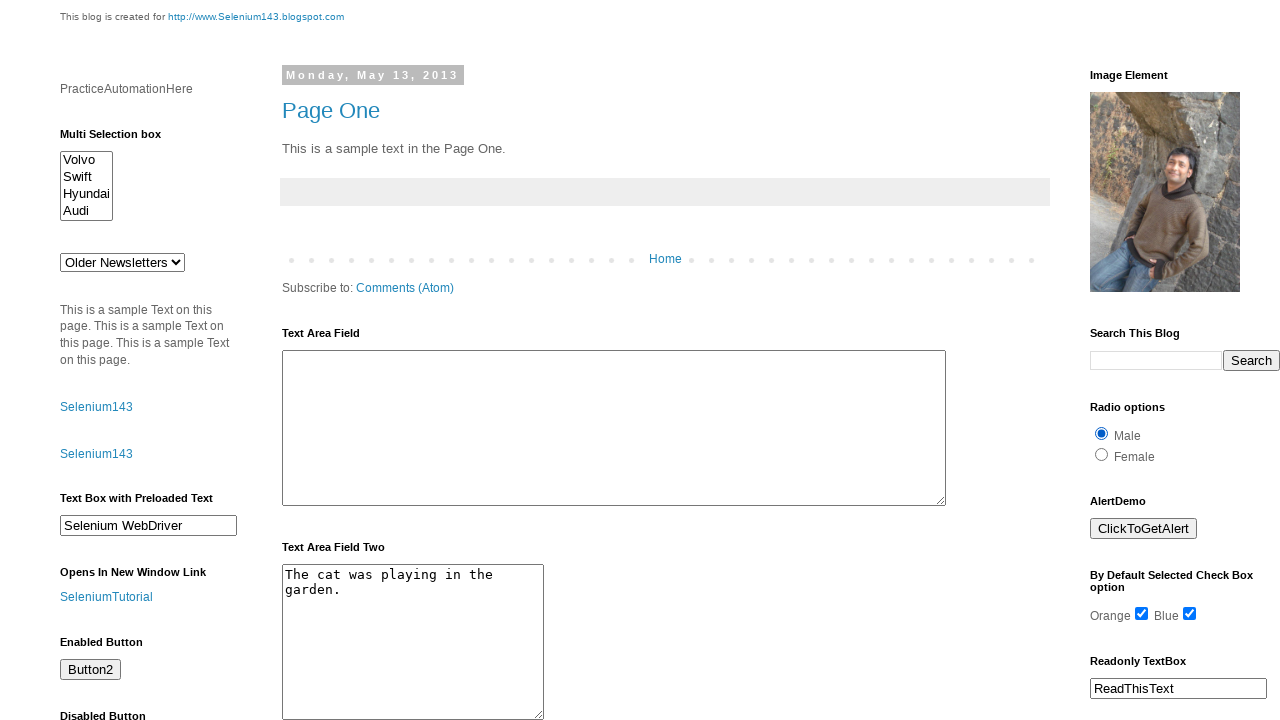

Cleared textbox1 on #textbox1
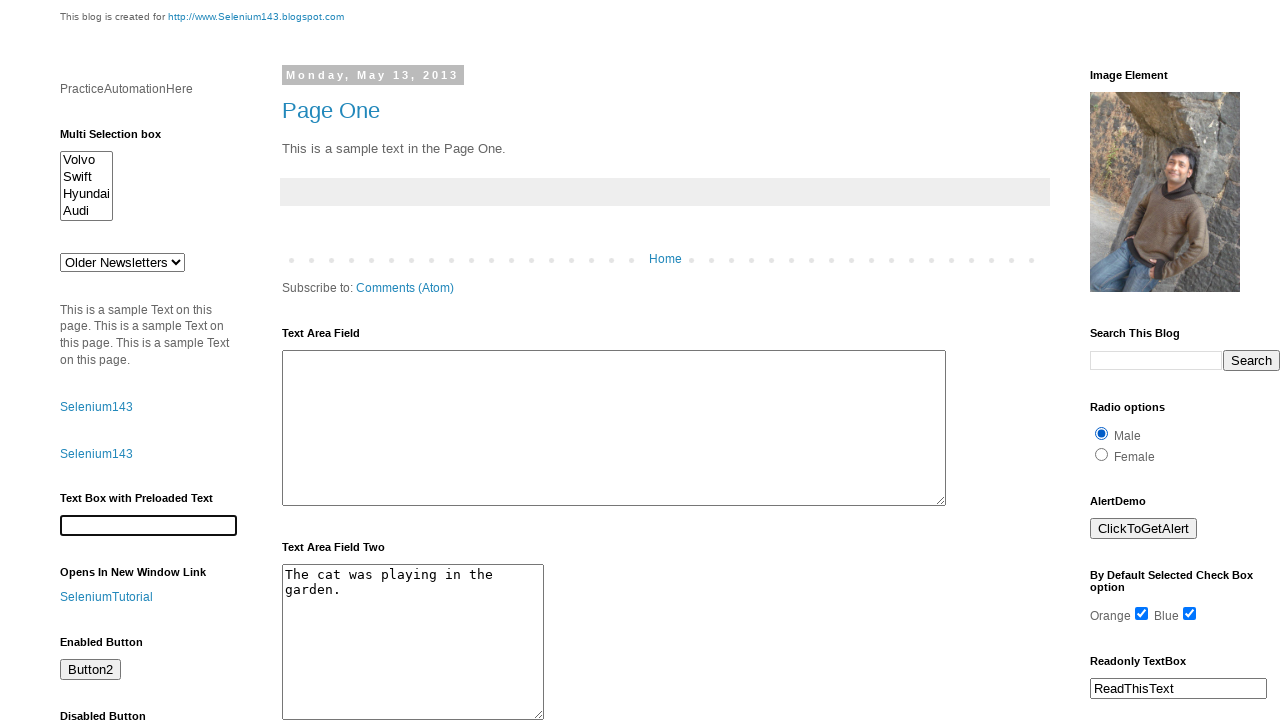

Filled textbox1 with 'Test1' on #textbox1
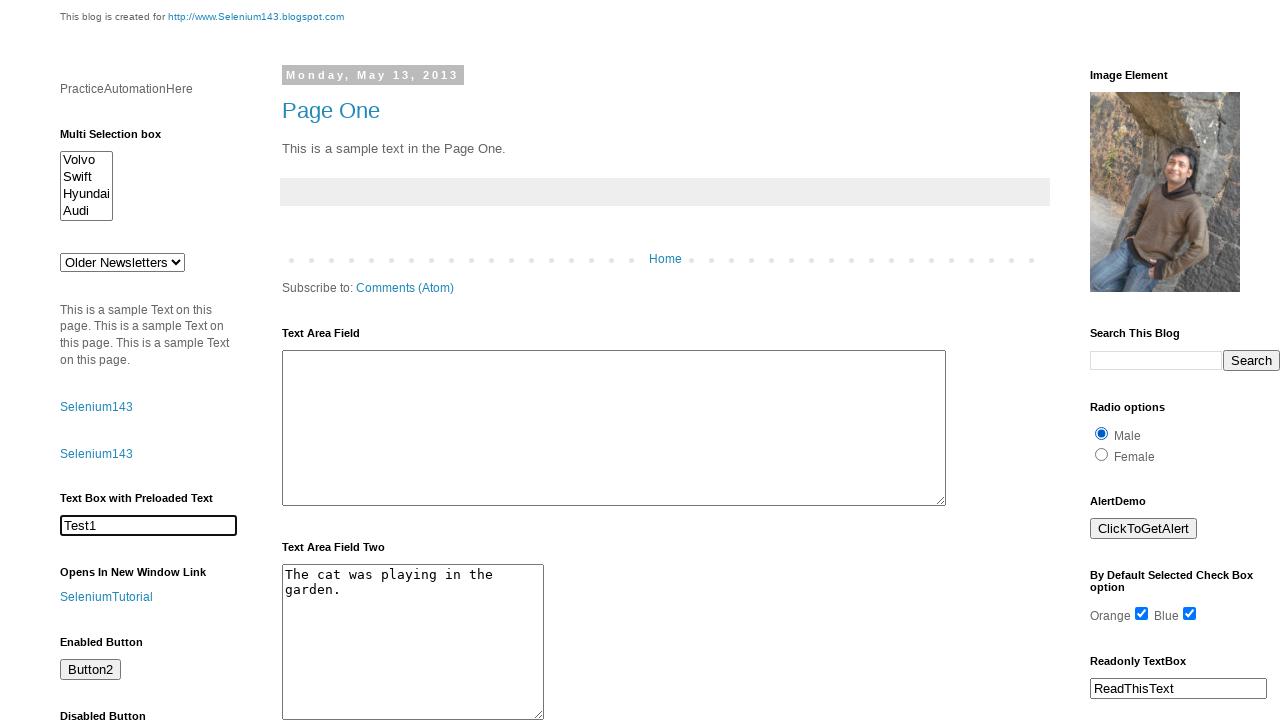

Cleared textbox1 again on #textbox1
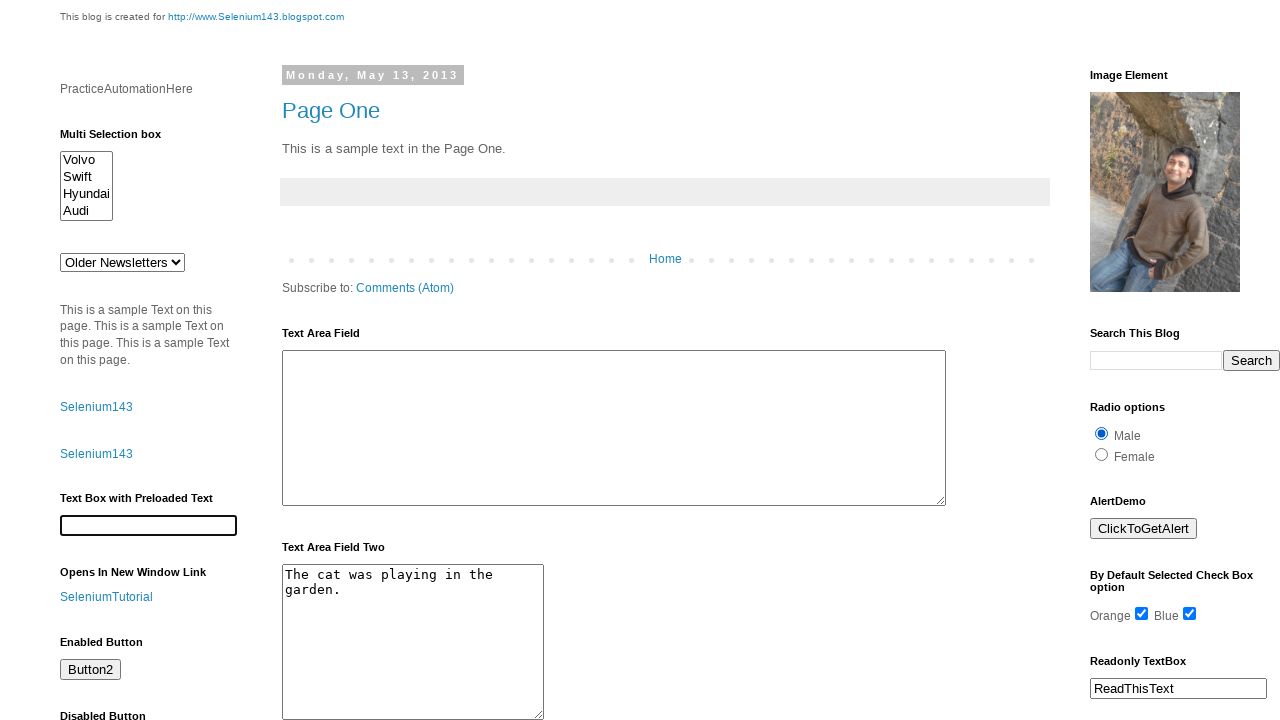

Filled textbox1 with 'Test2' on #textbox1
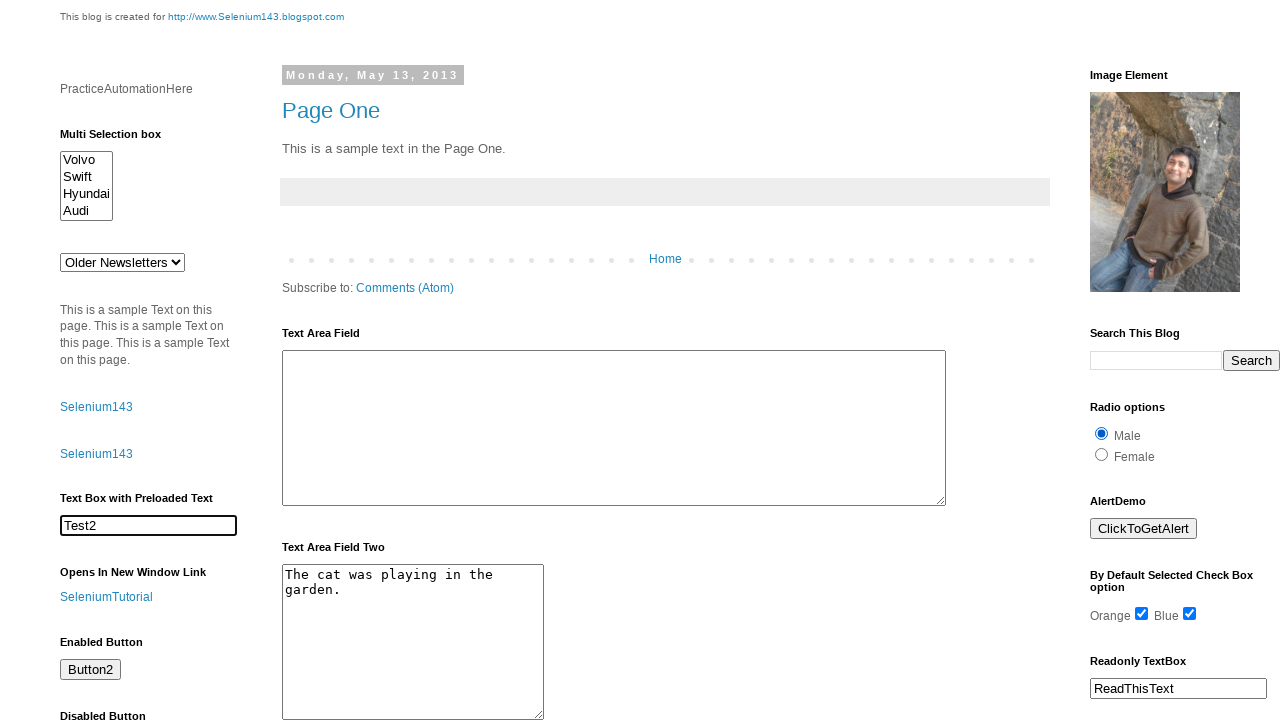

Retrieved text content from element with id 'pah': PracticeAutomationHere
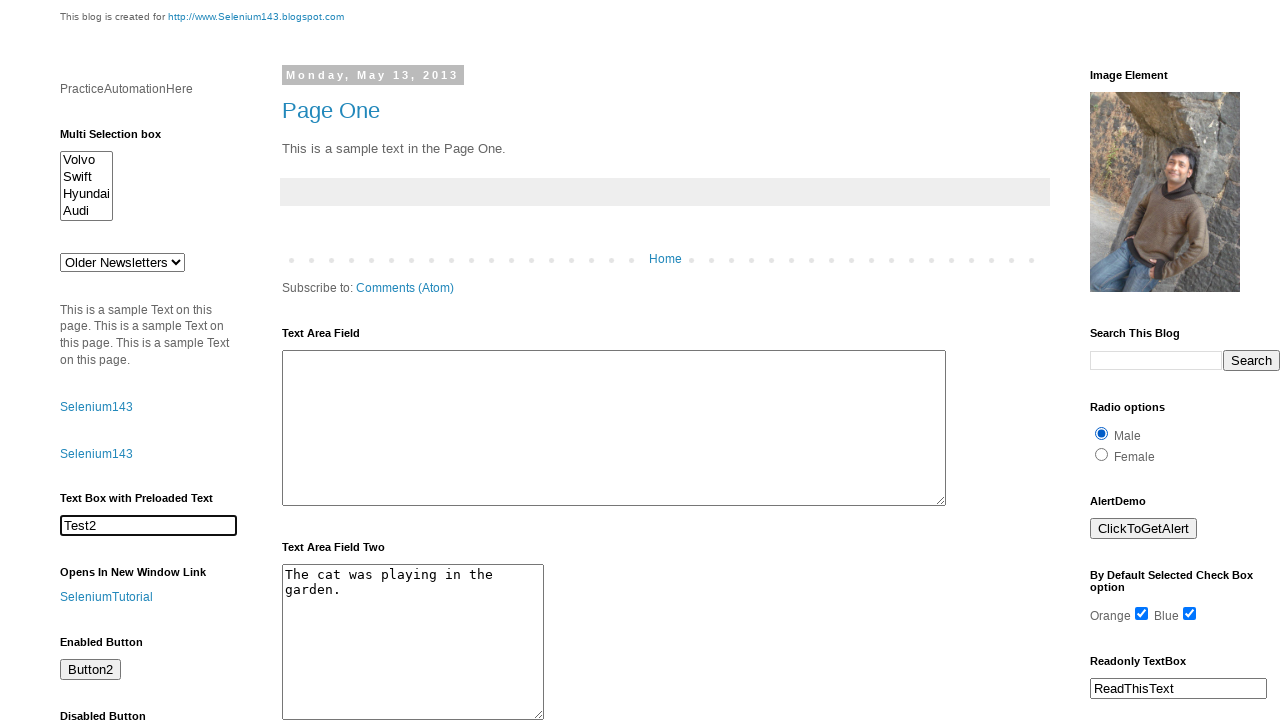

Retrieved page title: omayo (QAFox.com)
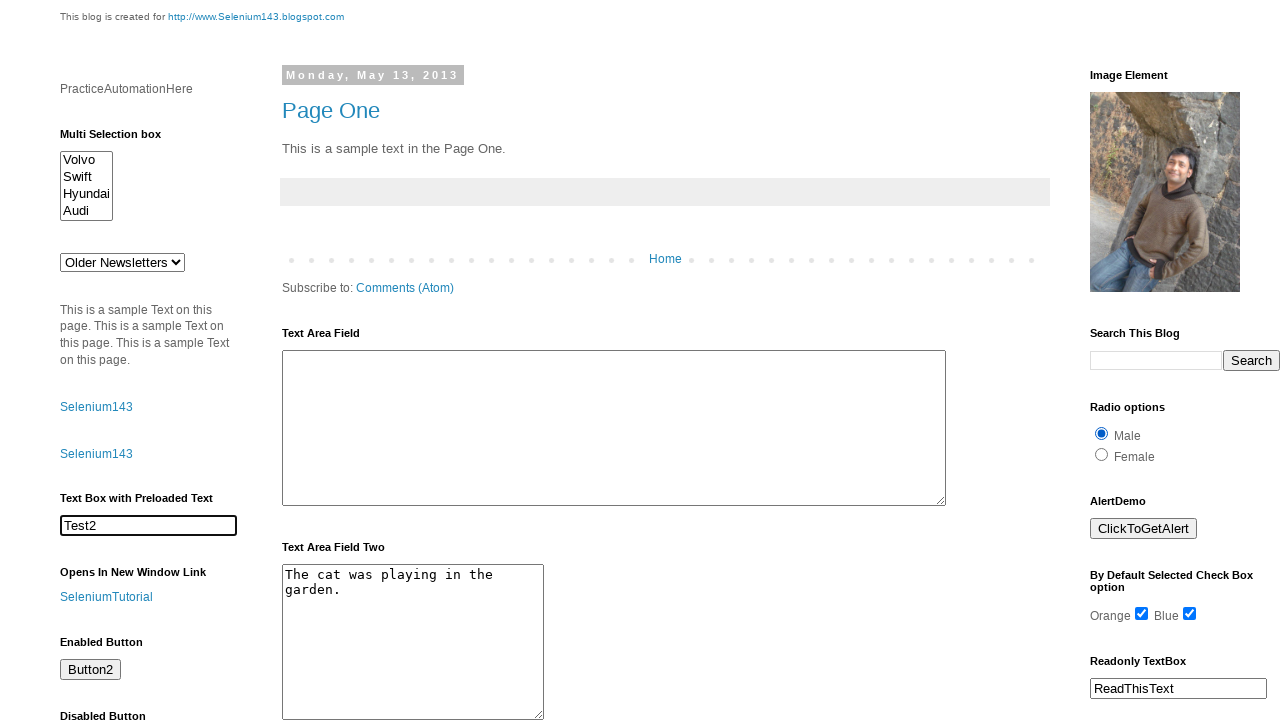

Retrieved current URL: http://omayo.blogspot.com/
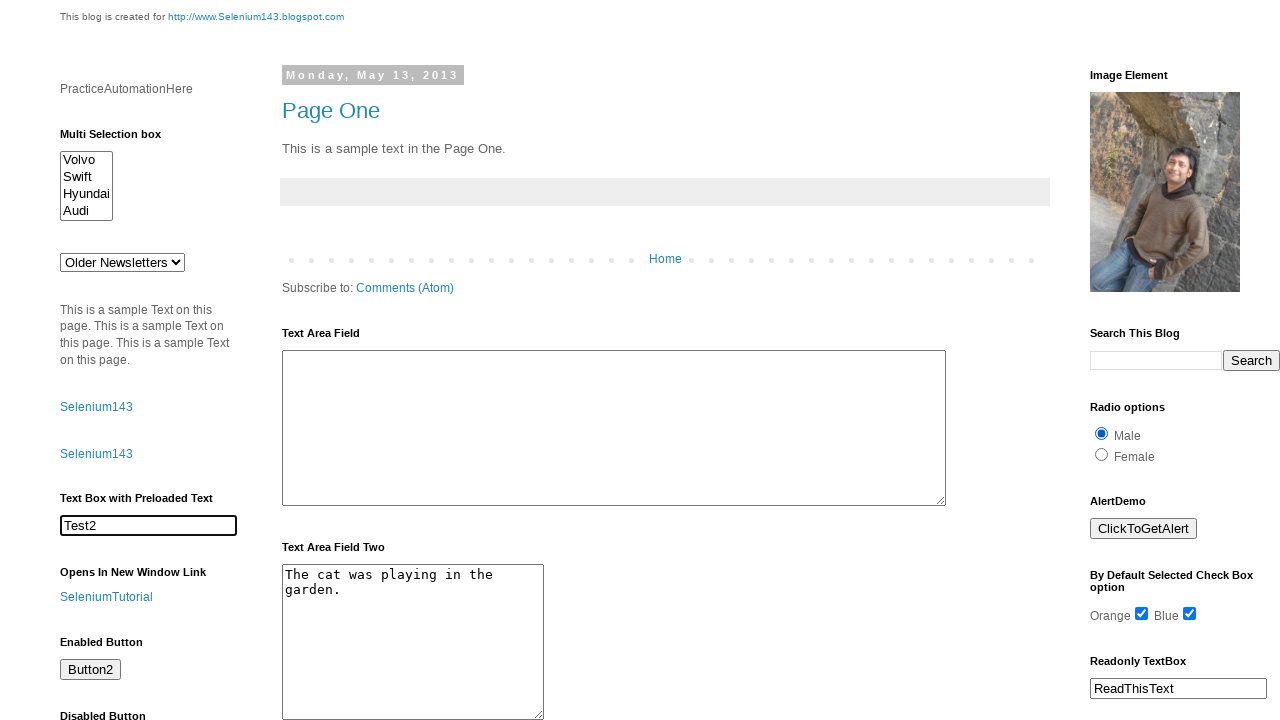

Retrieved attribute value from submit button: Search
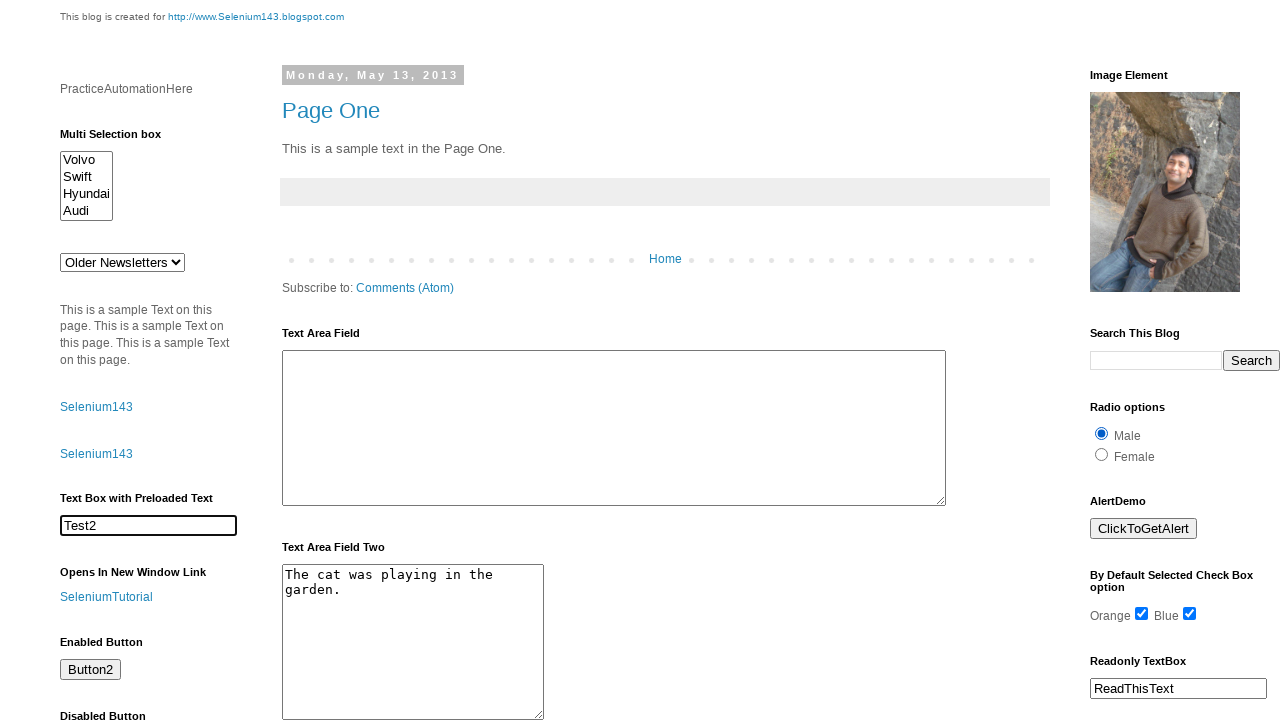

Retrieved text value from button2: Button2
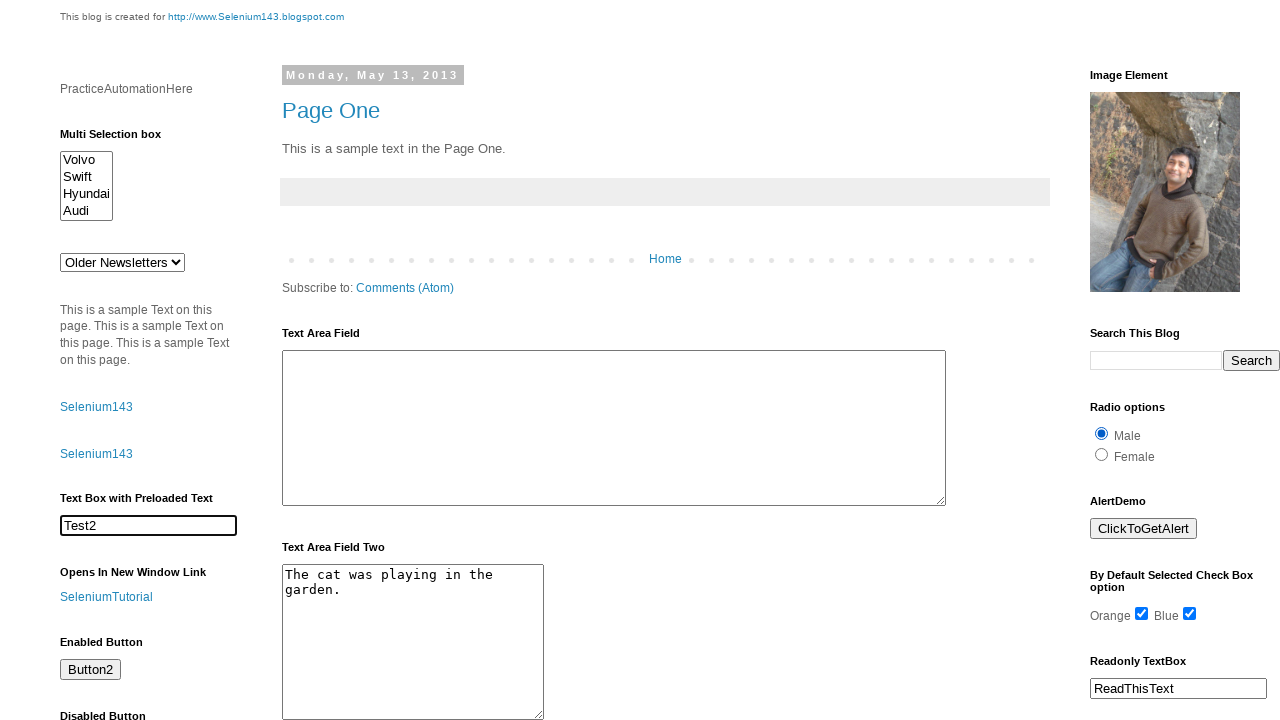

Checked if button2 is visible: True
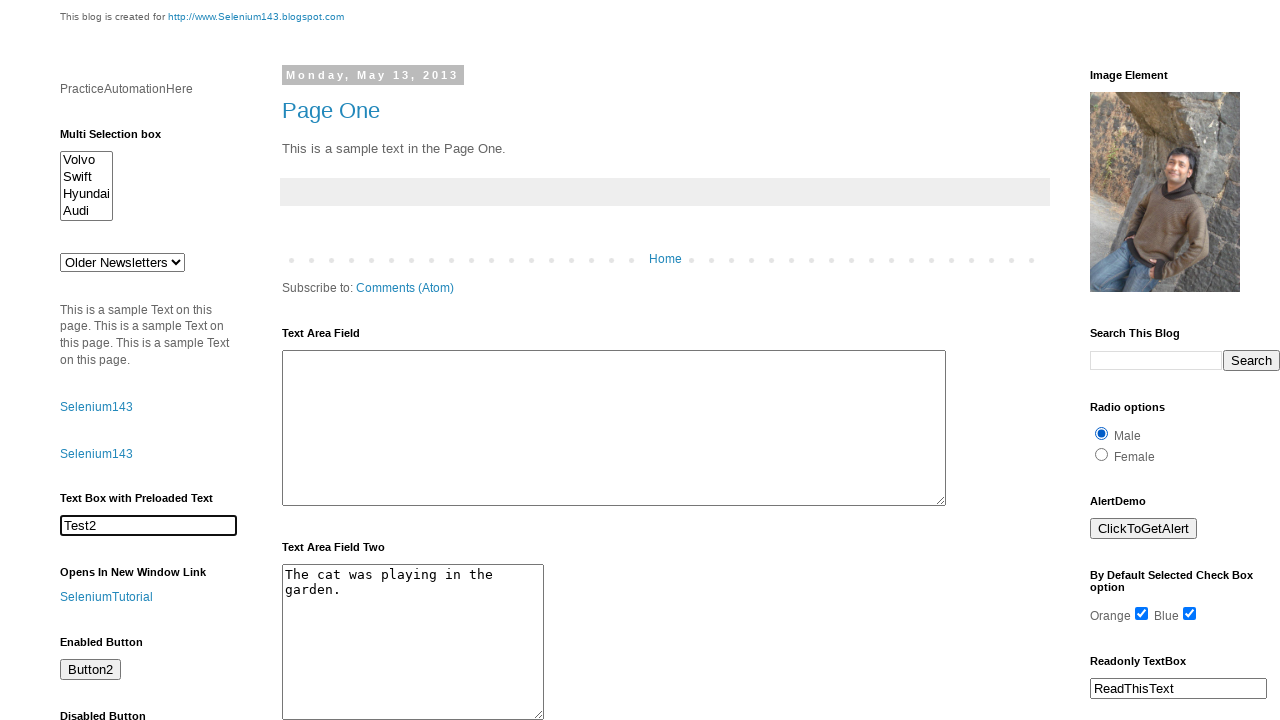

Checked if button2 is enabled: True
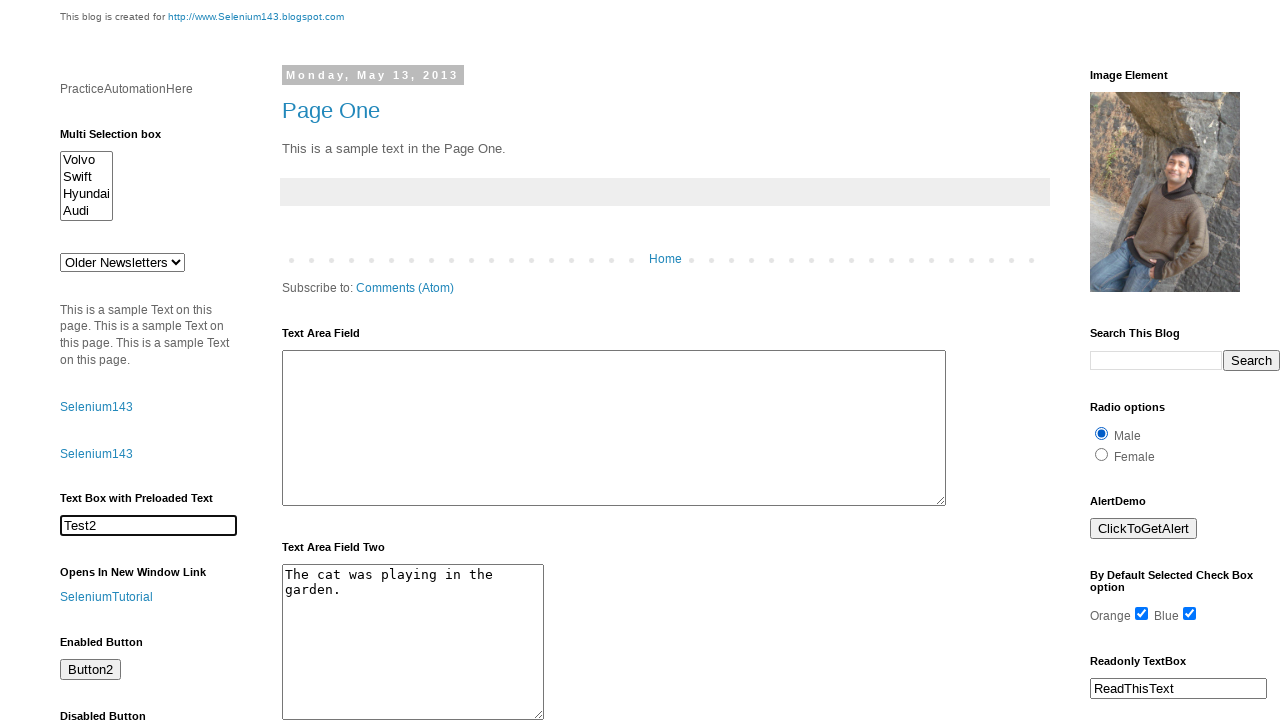

Checked if button1 is enabled: False
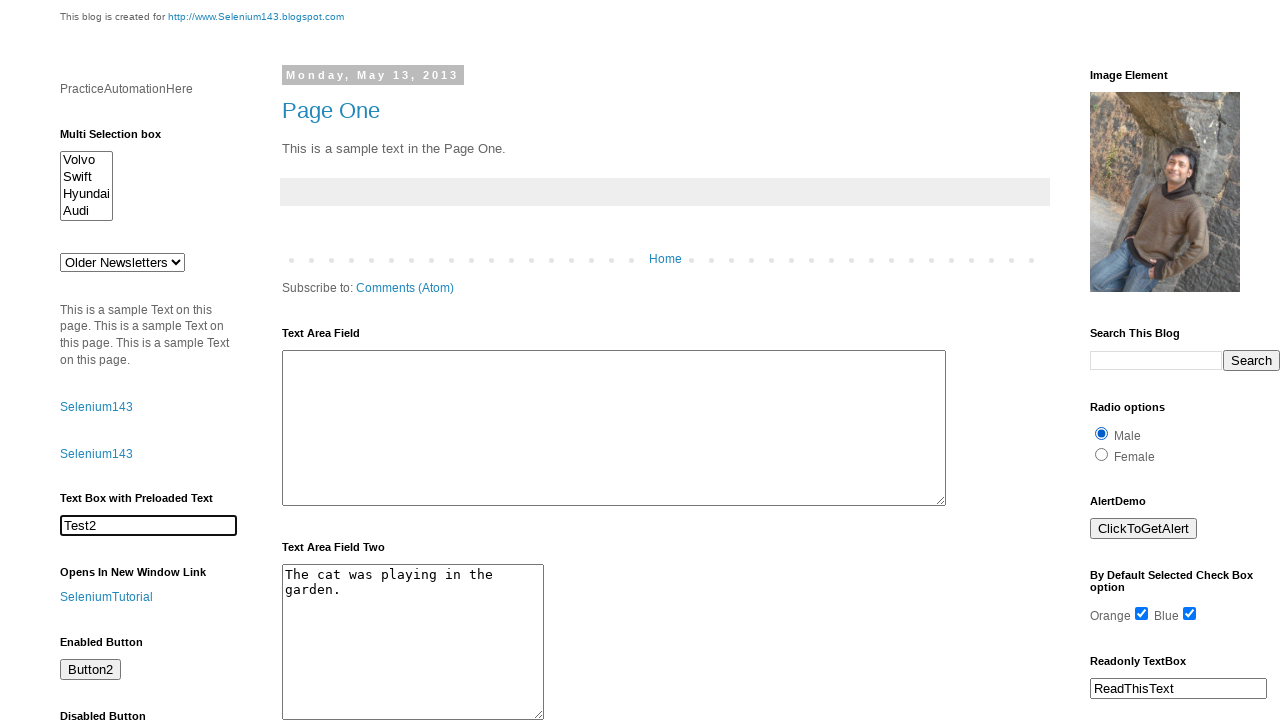

Checked if checkbox1 is selected: True
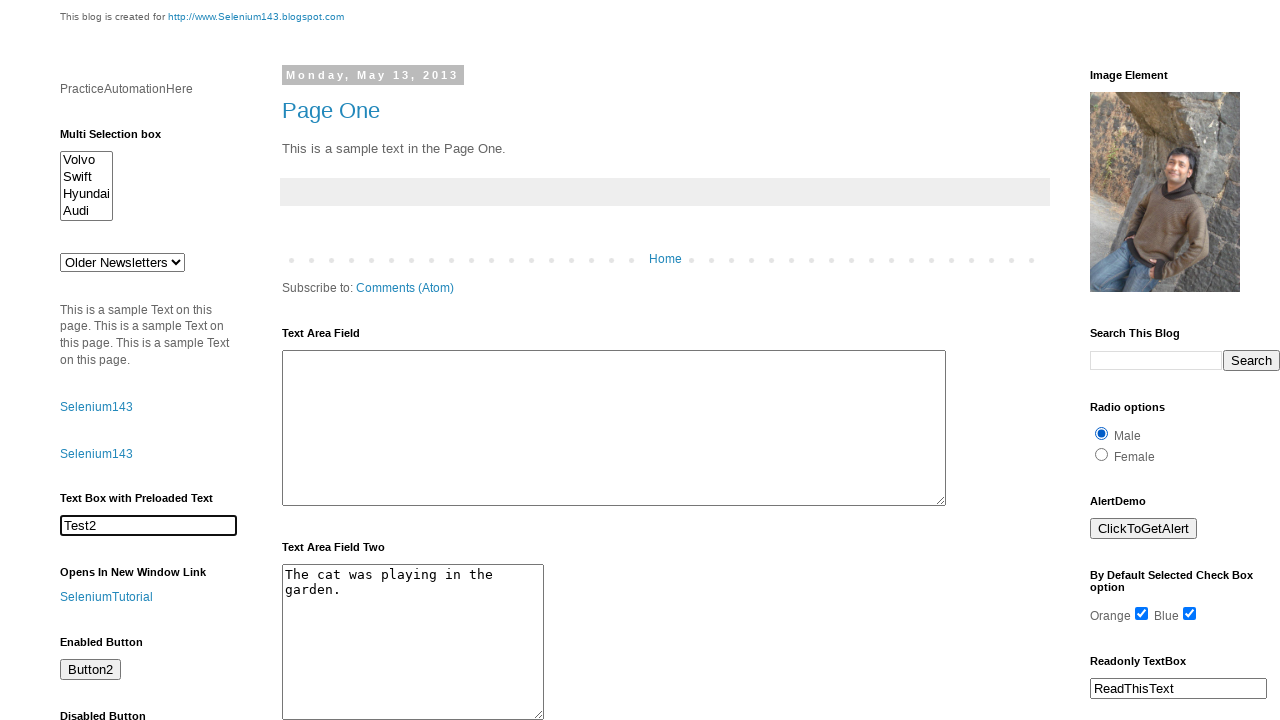

Navigated to http://selenium143.blogspot.com/
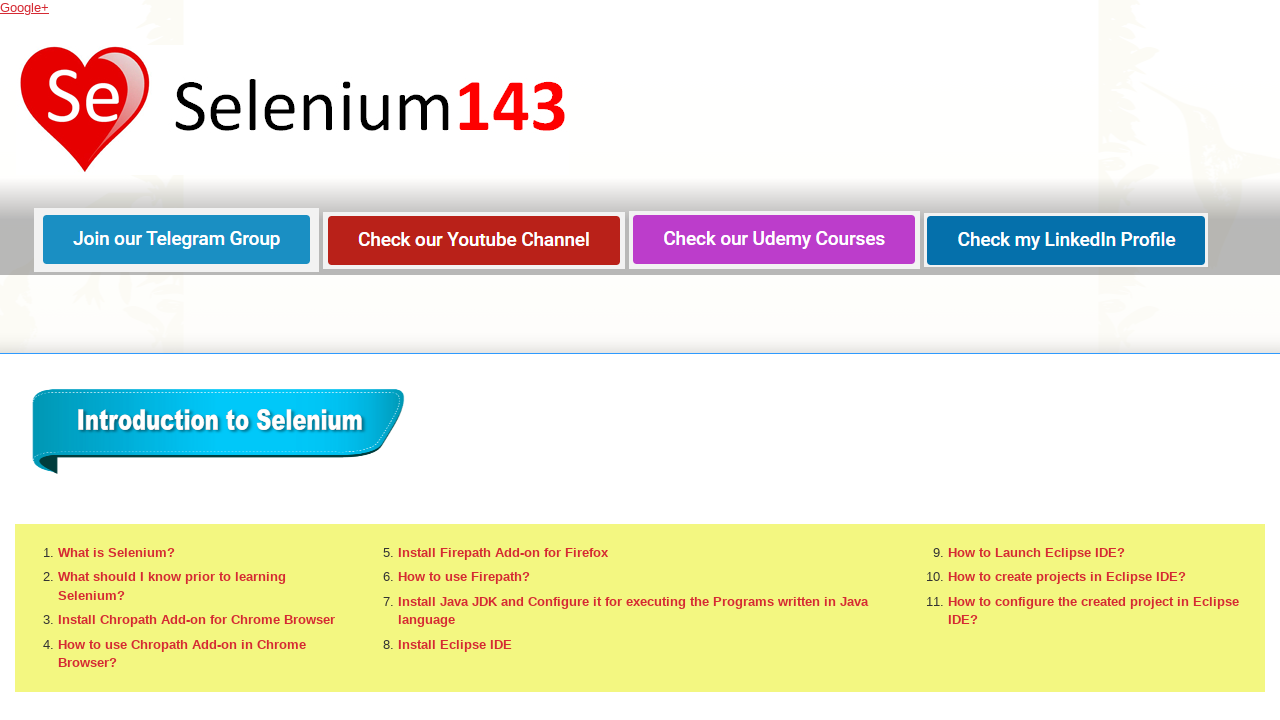

Refreshed the current page
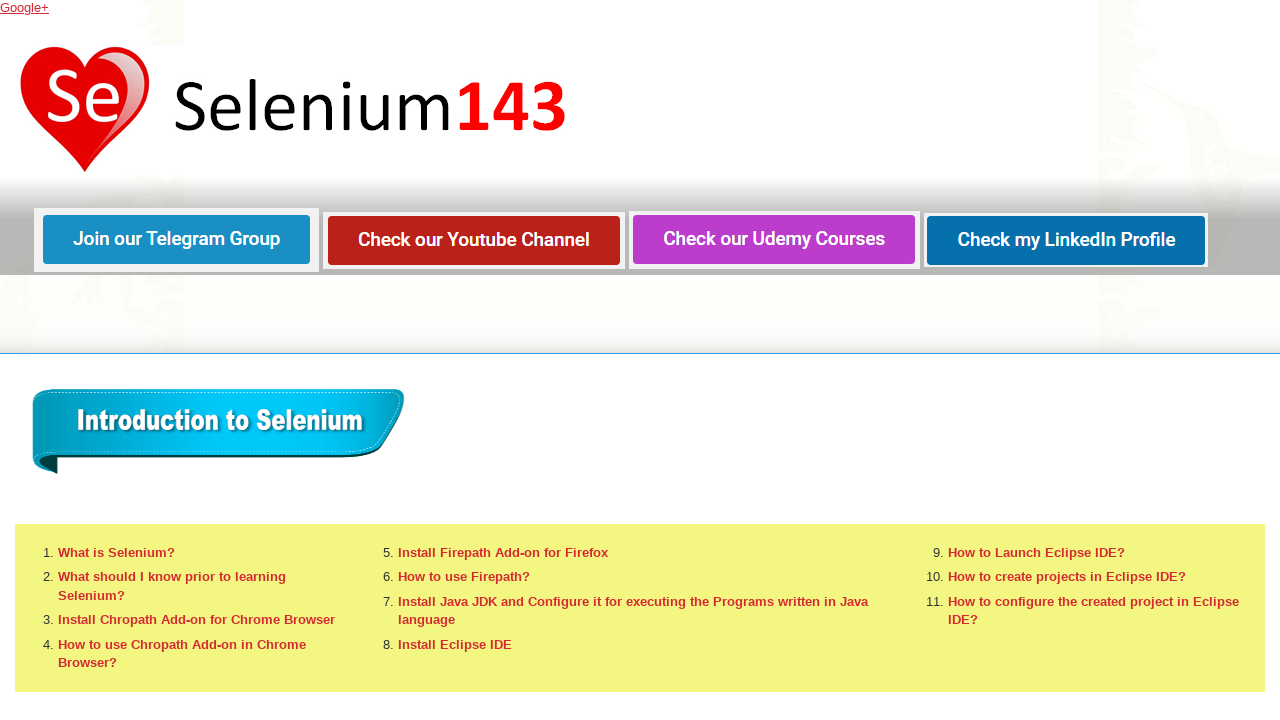

Waited for 2 seconds
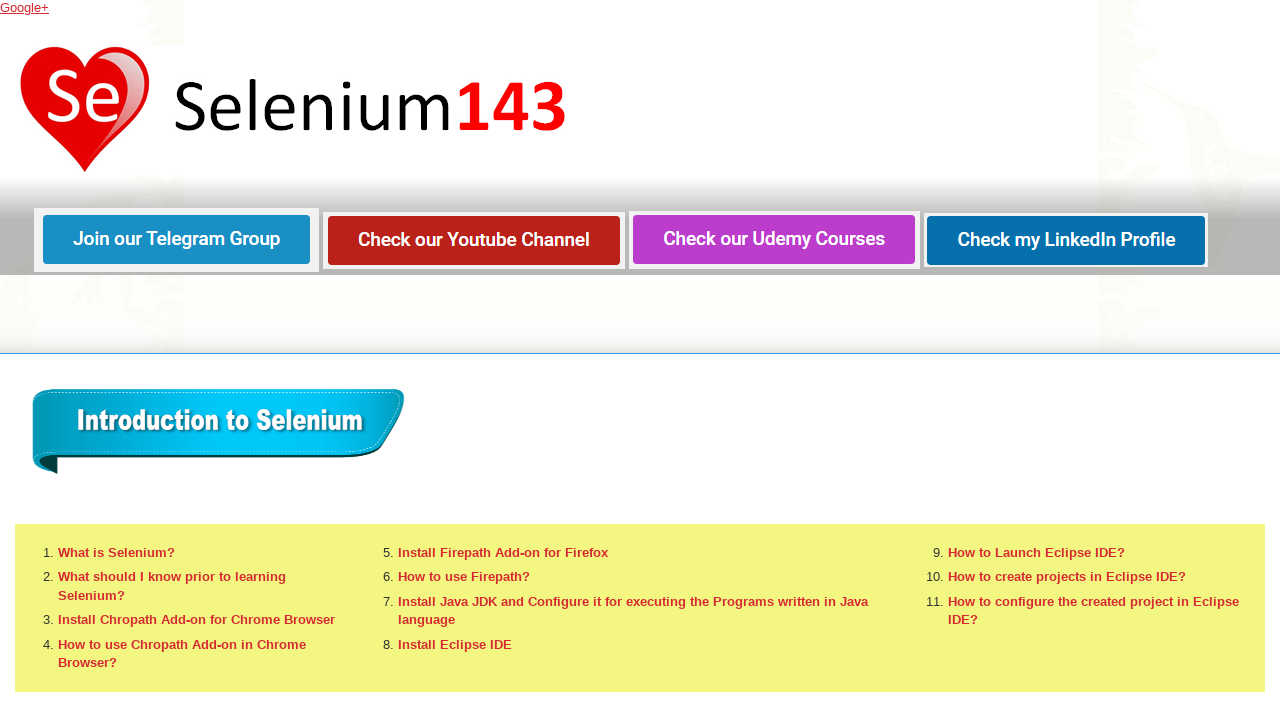

Navigated back to previous page
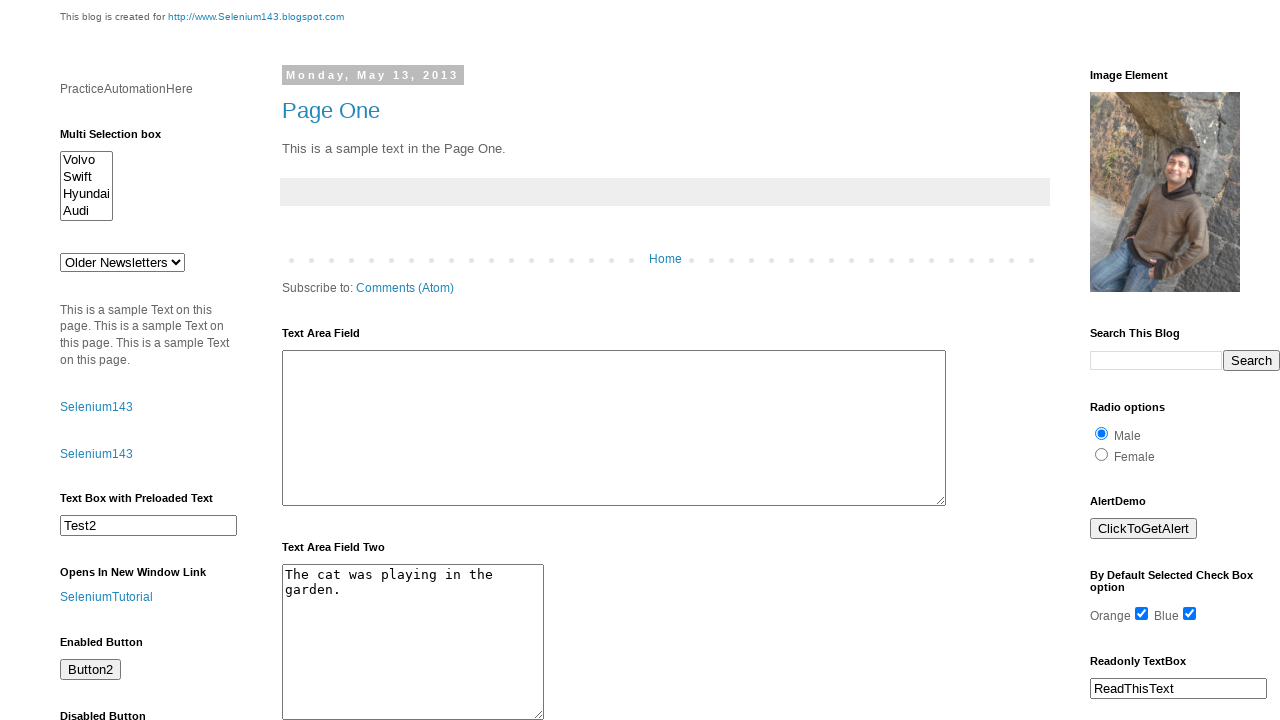

Retrieved CSS line-height value from blogsmenu element: 35px
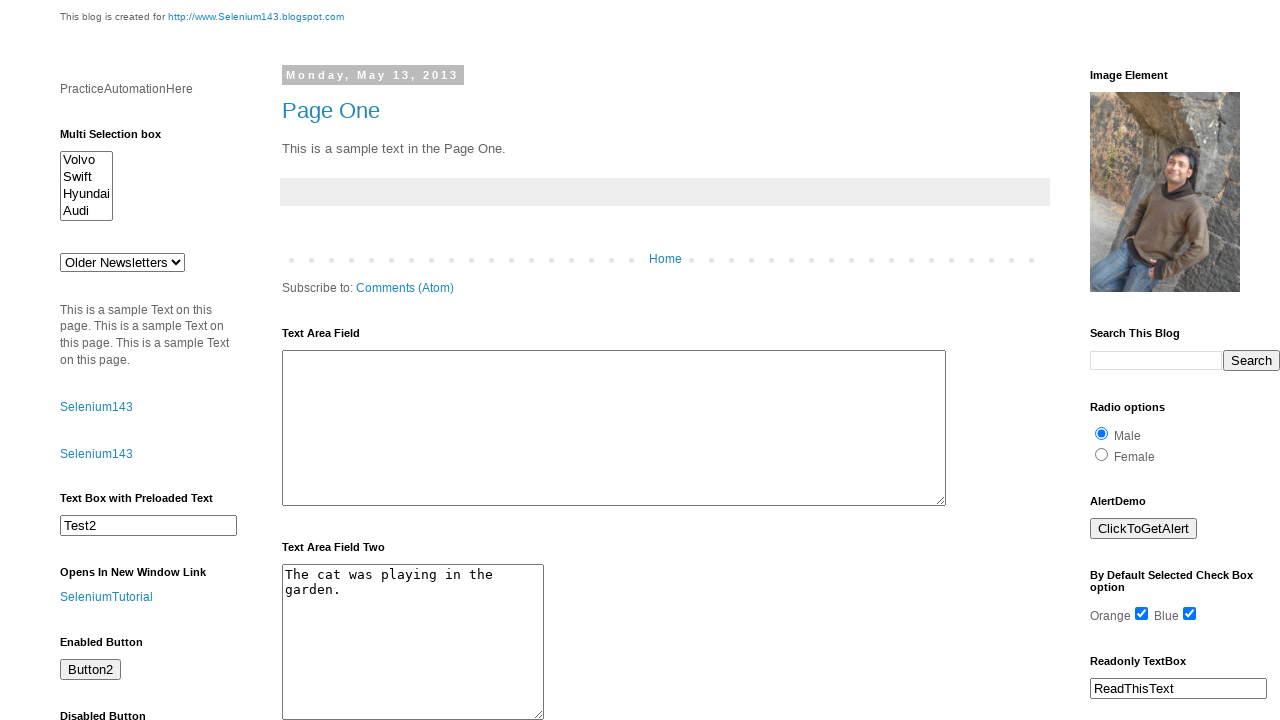

Retrieved bounding box size of button2
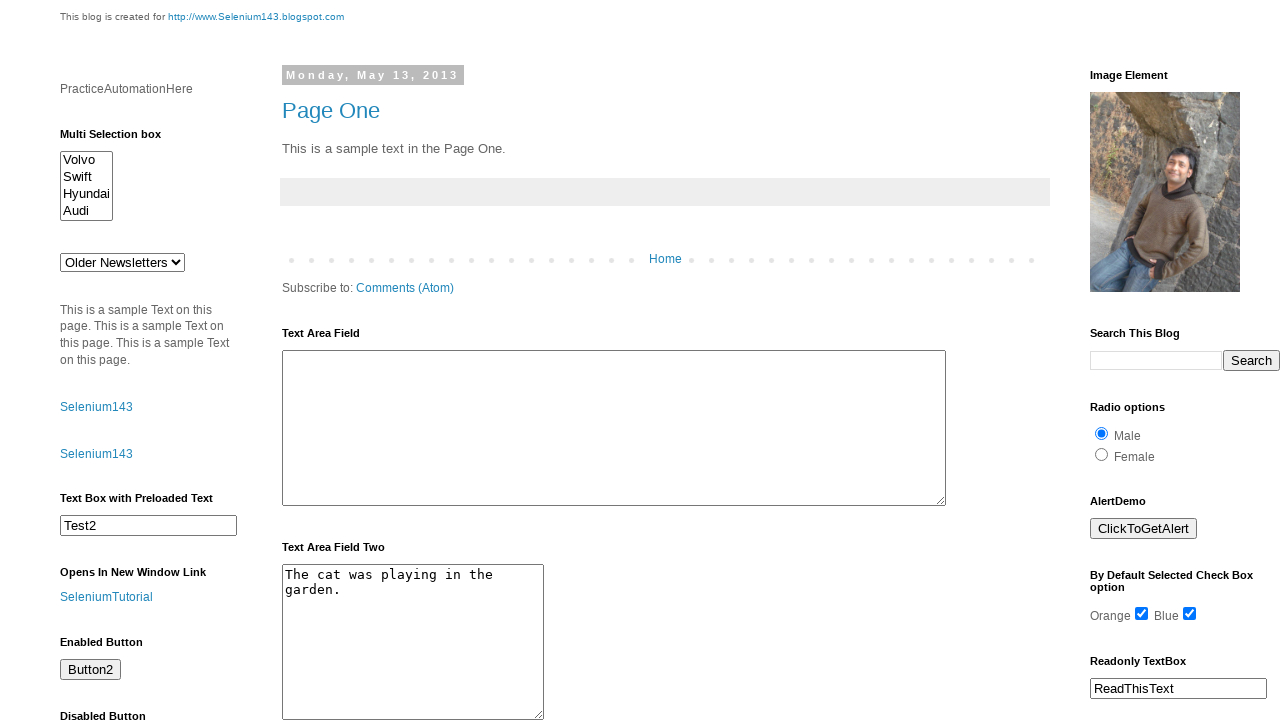

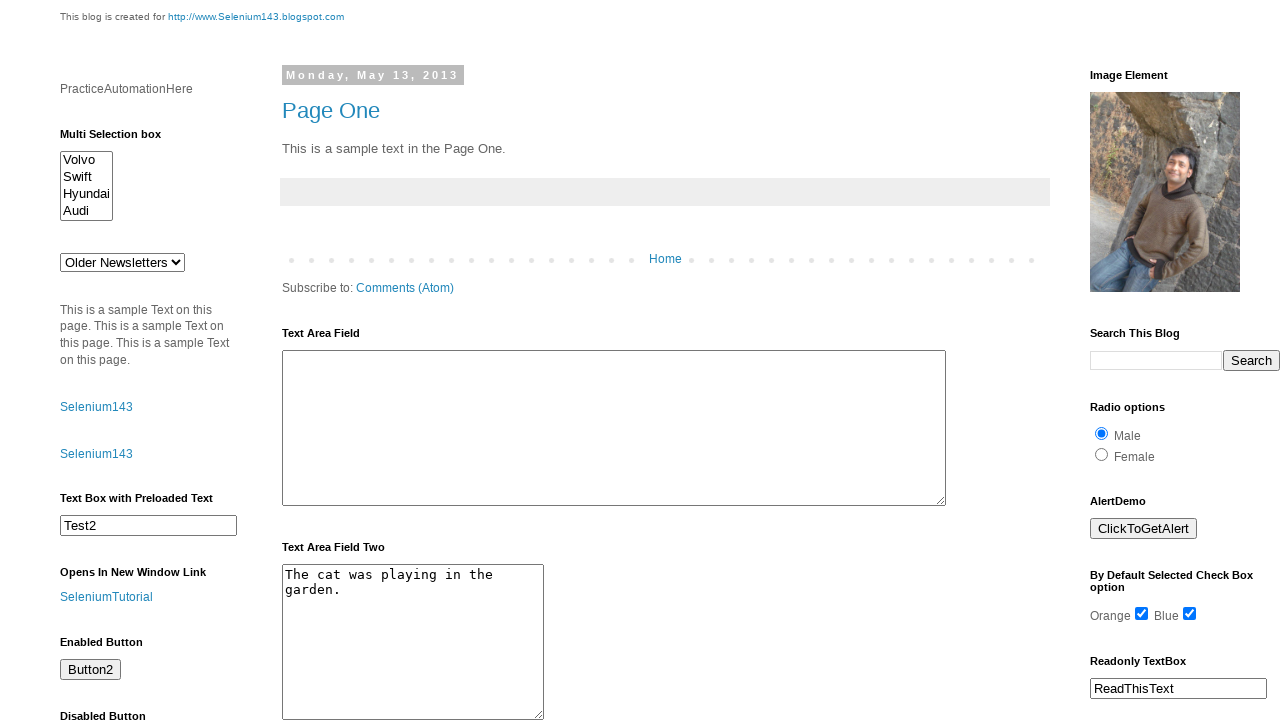